Tests registration form validation when confirm password doesn't match - fills valid data but mismatched passwords and verifies error message

Starting URL: https://alada.vn/tai-khoan/dang-ky.html

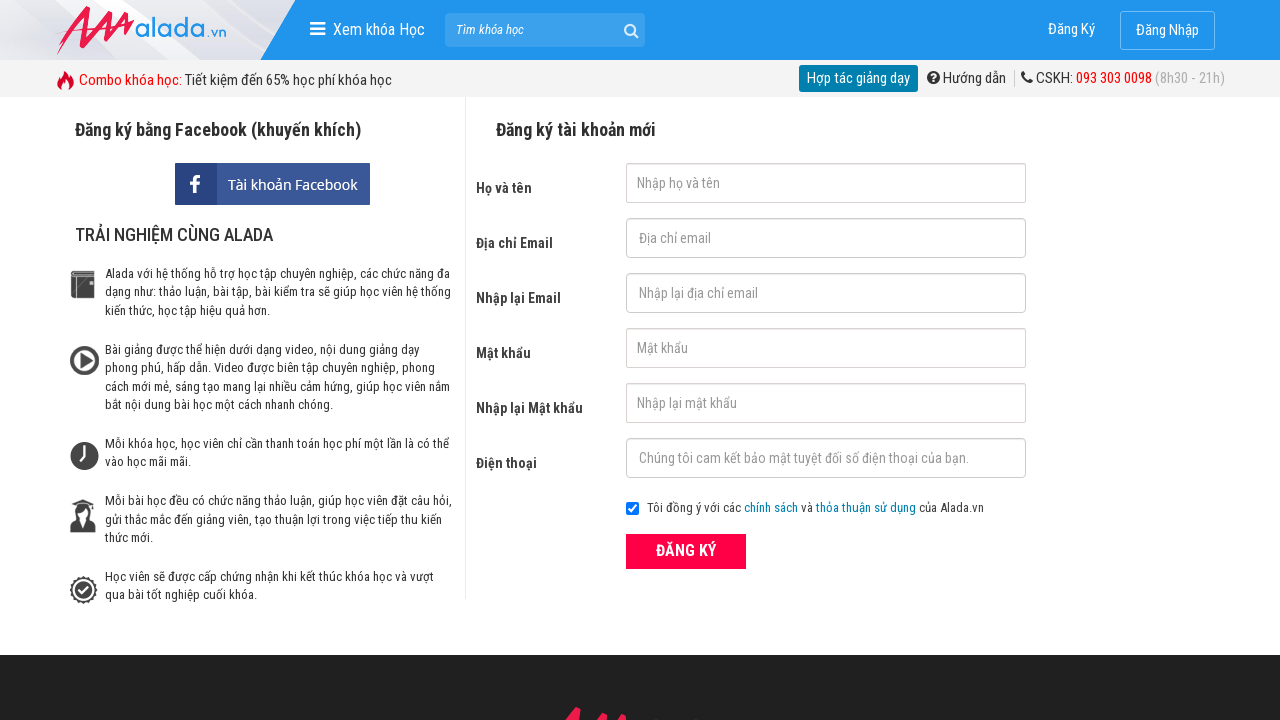

Filled name field with 'Dinh Duc Thuan' on input#txtFirstname
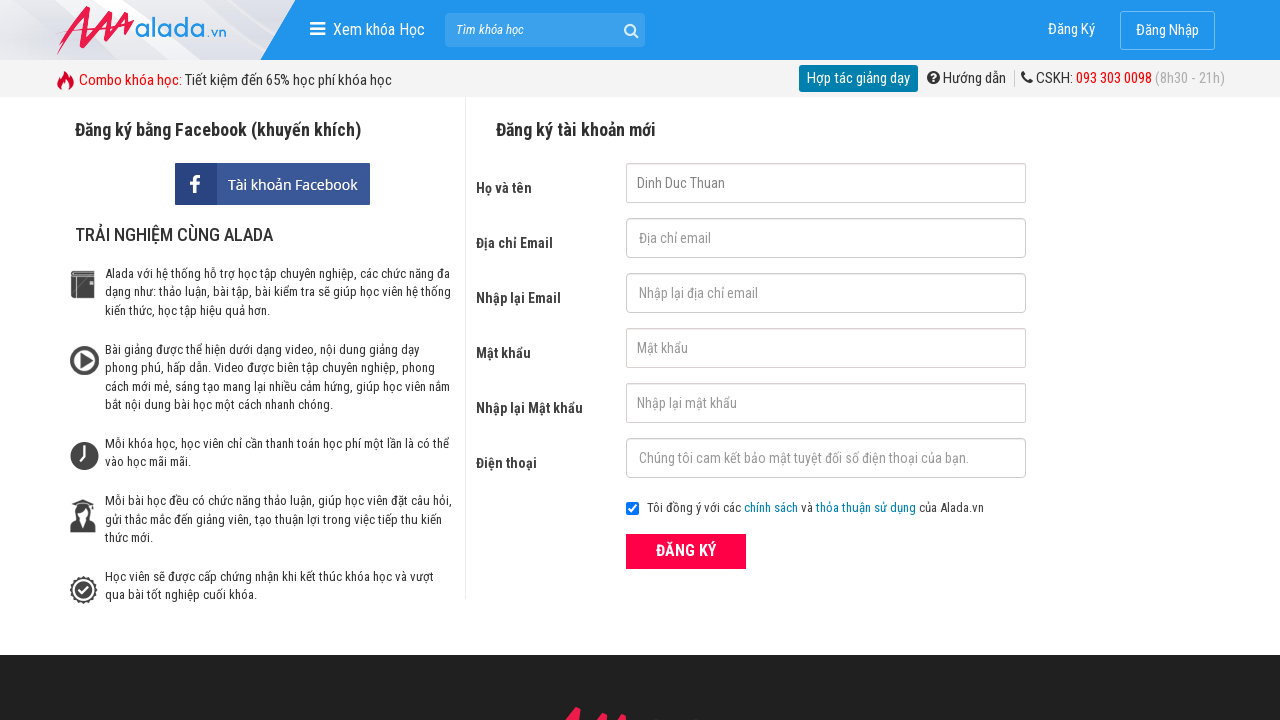

Filled email field with 'ducthuan@gmail.com' on input#txtEmail
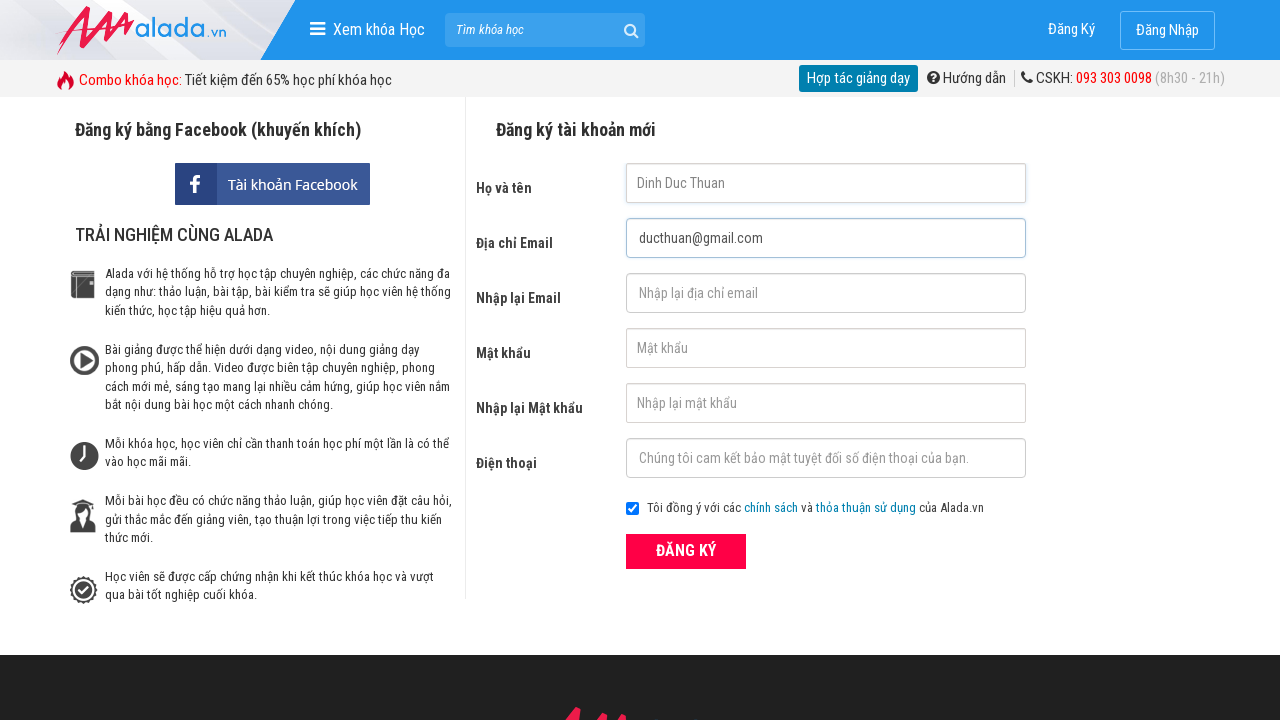

Filled confirm email field with 'ducthuan@gmail.com' on input#txtCEmail
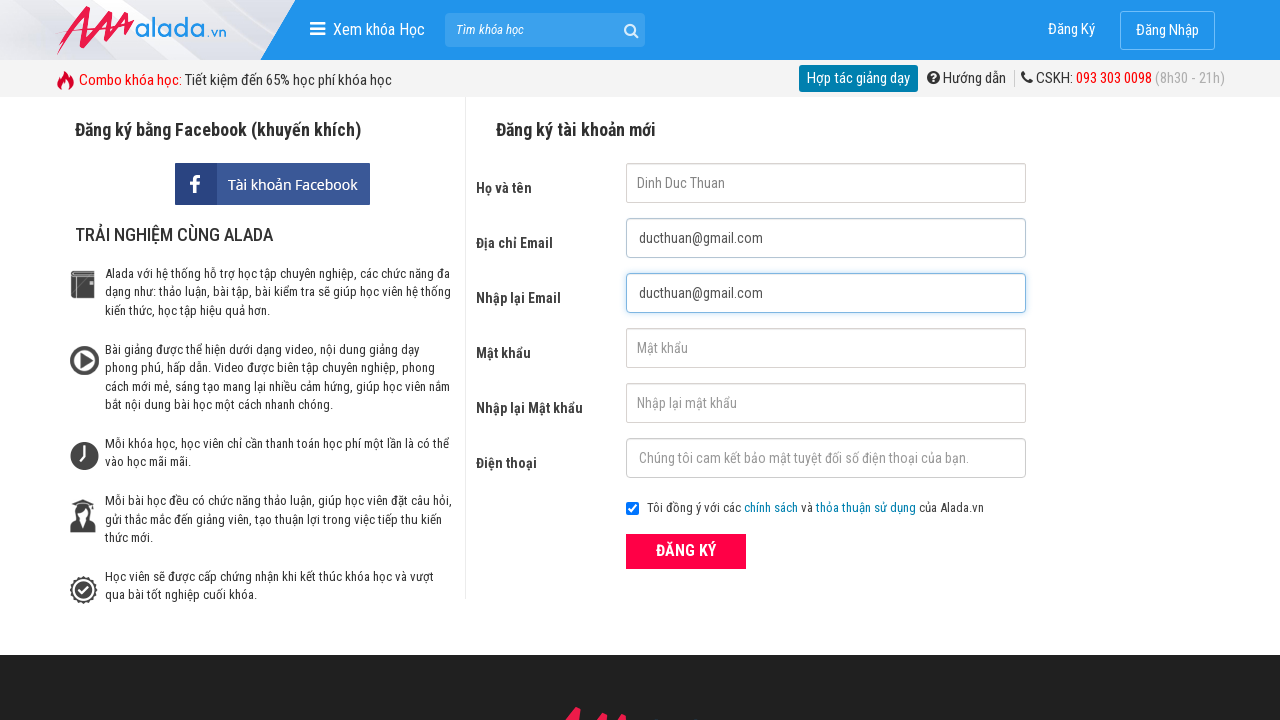

Filled password field with '123thuan' on input#txtPassword
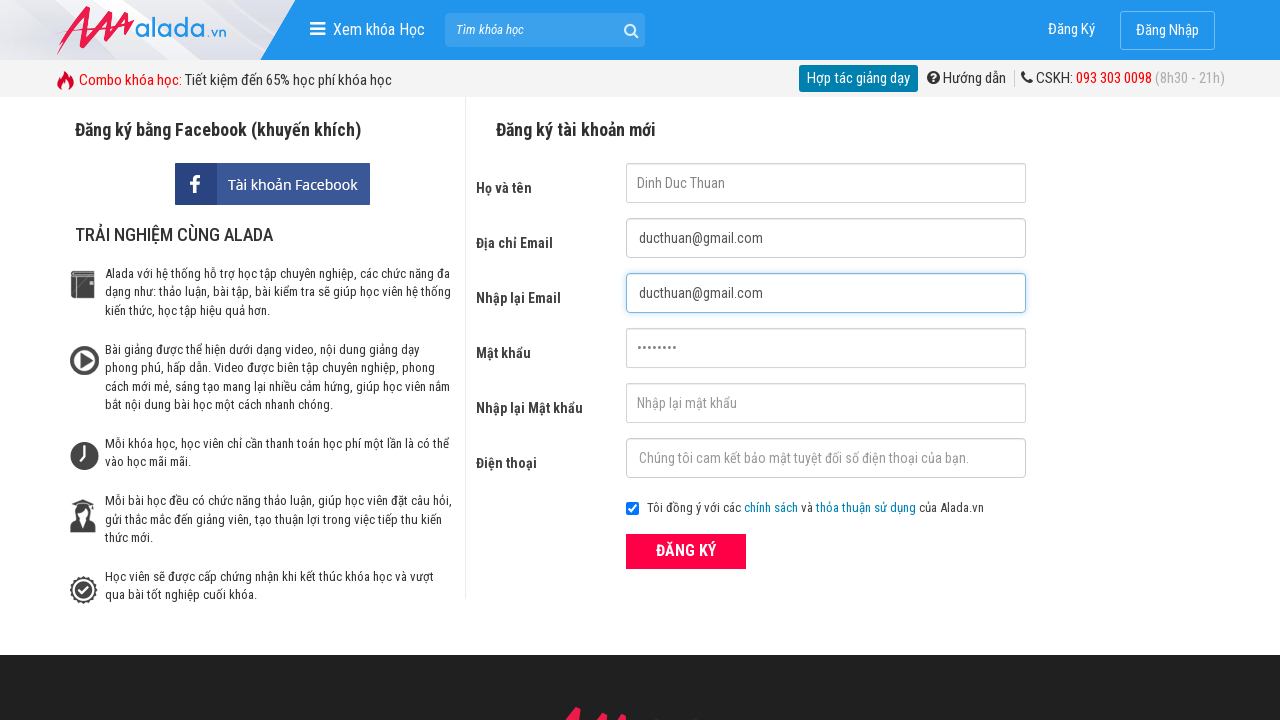

Filled confirm password field with mismatched password 'thuan123' on input#txtCPassword
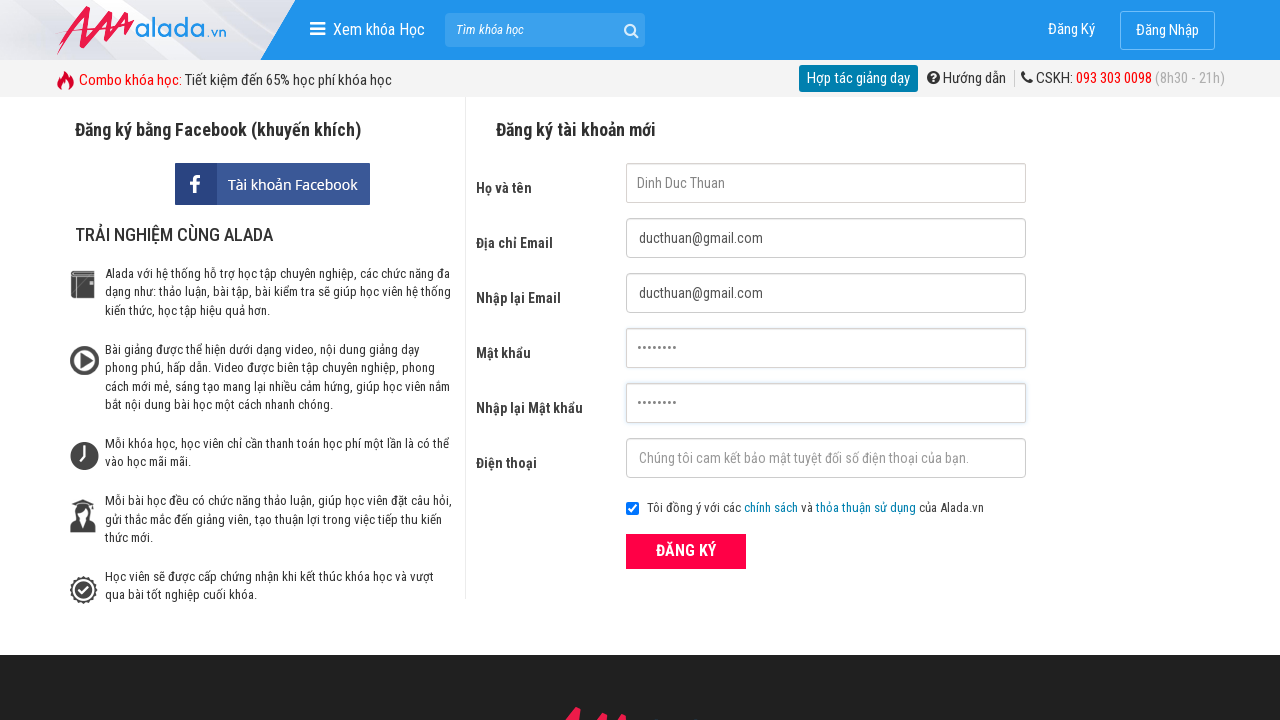

Filled phone number field with '09342974022' on input#txtPhone
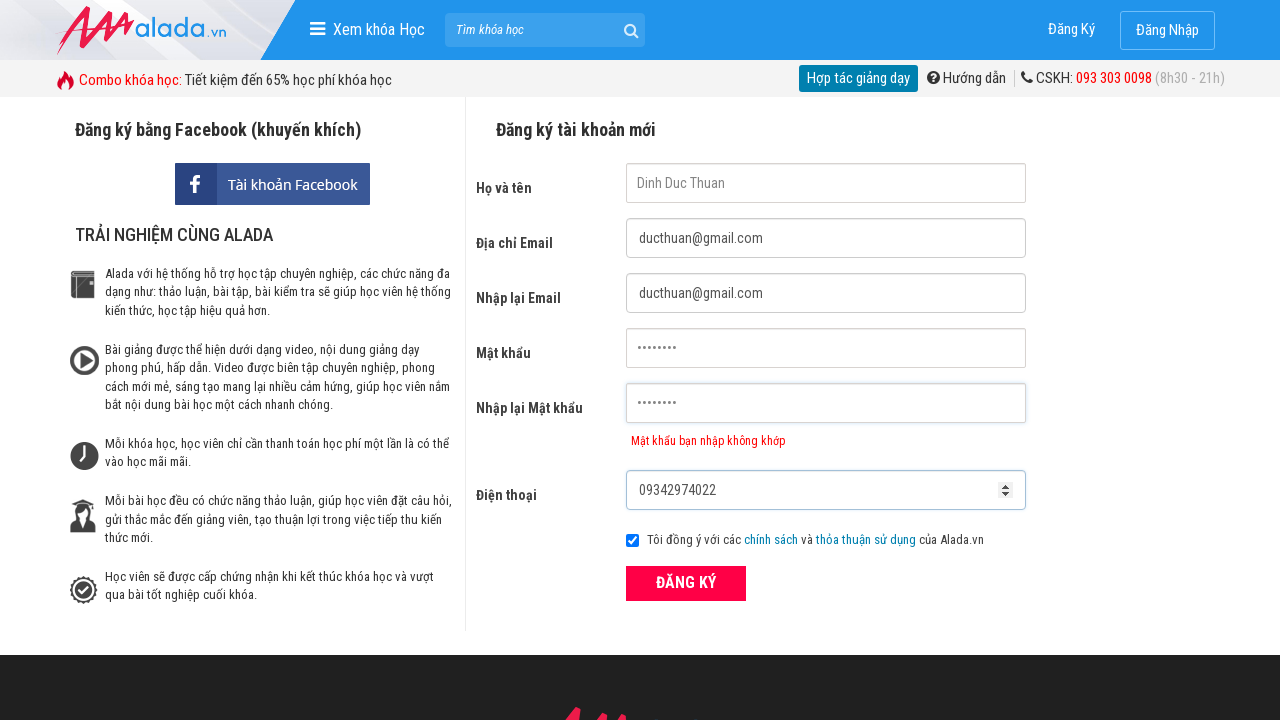

Clicked submit button to register at (686, 583) on button[type='submit']
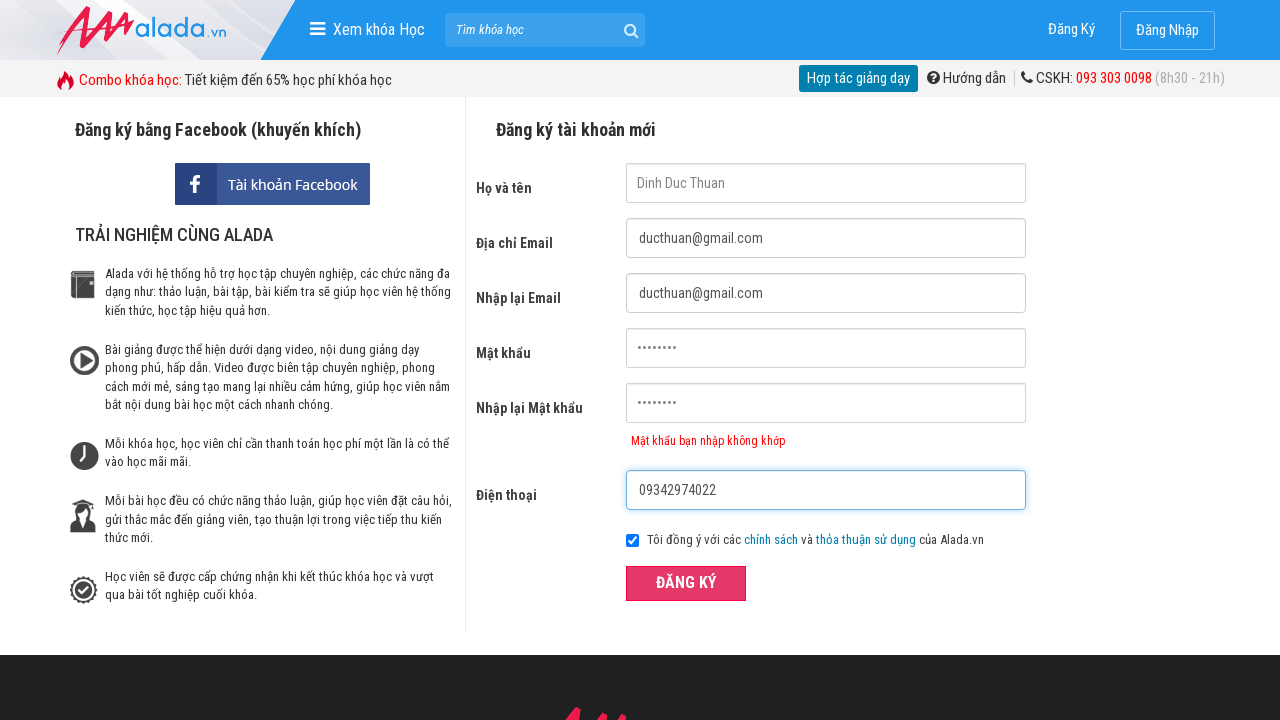

Confirm password error message appeared, validating mismatched passwords are rejected
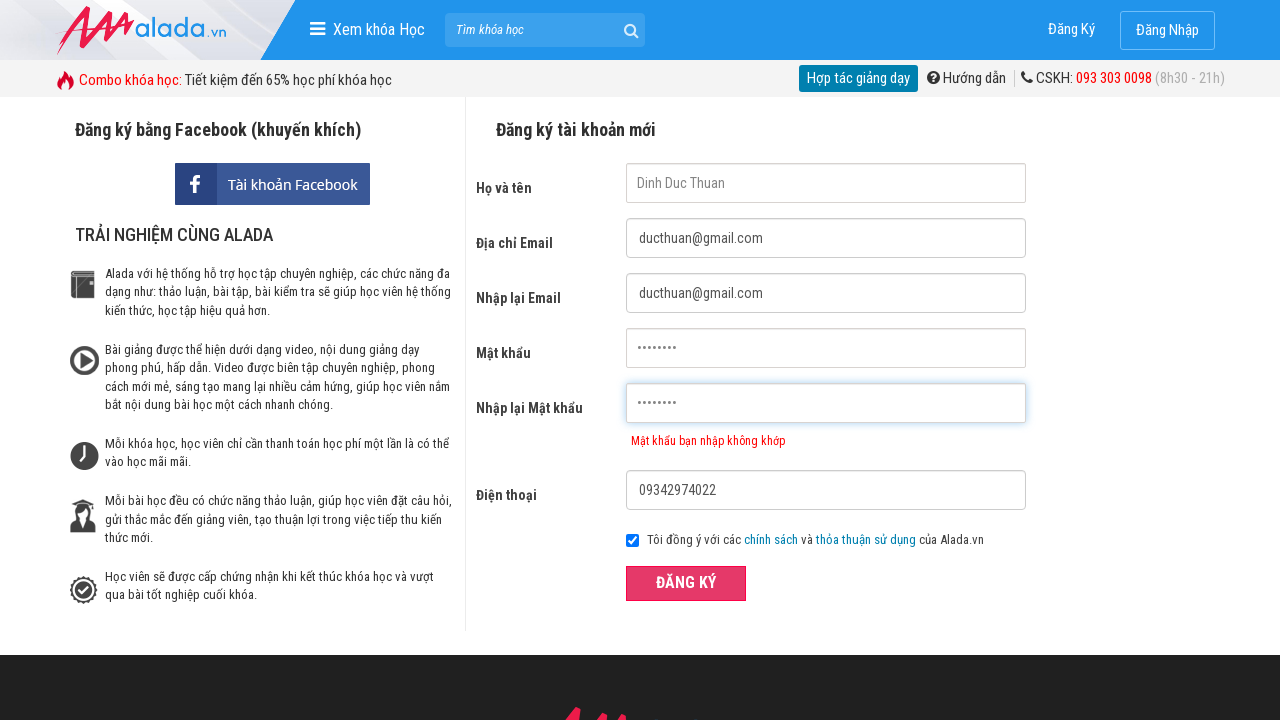

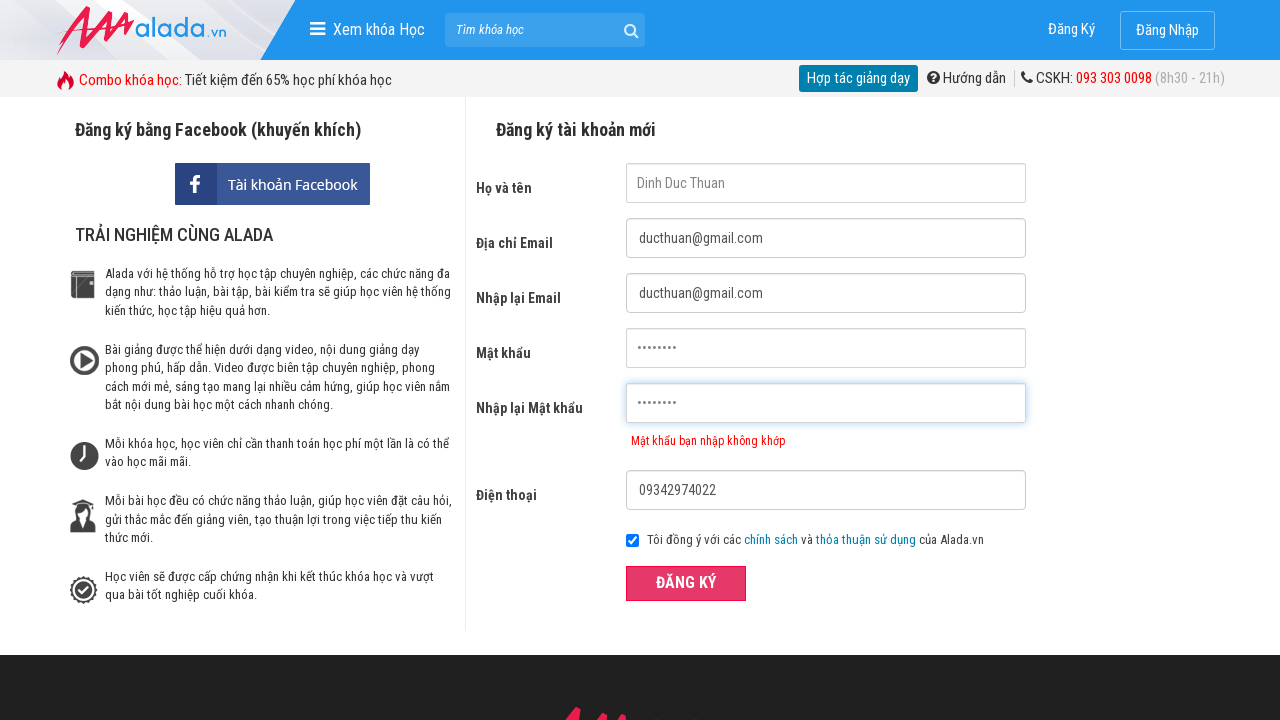